Tests iframe handling by switching to an iframe, clicking a button inside it, then switching back to the main page to click a theme change link

Starting URL: https://www.w3schools.com/js/tryit.asp?filename=tryjs_myfirst

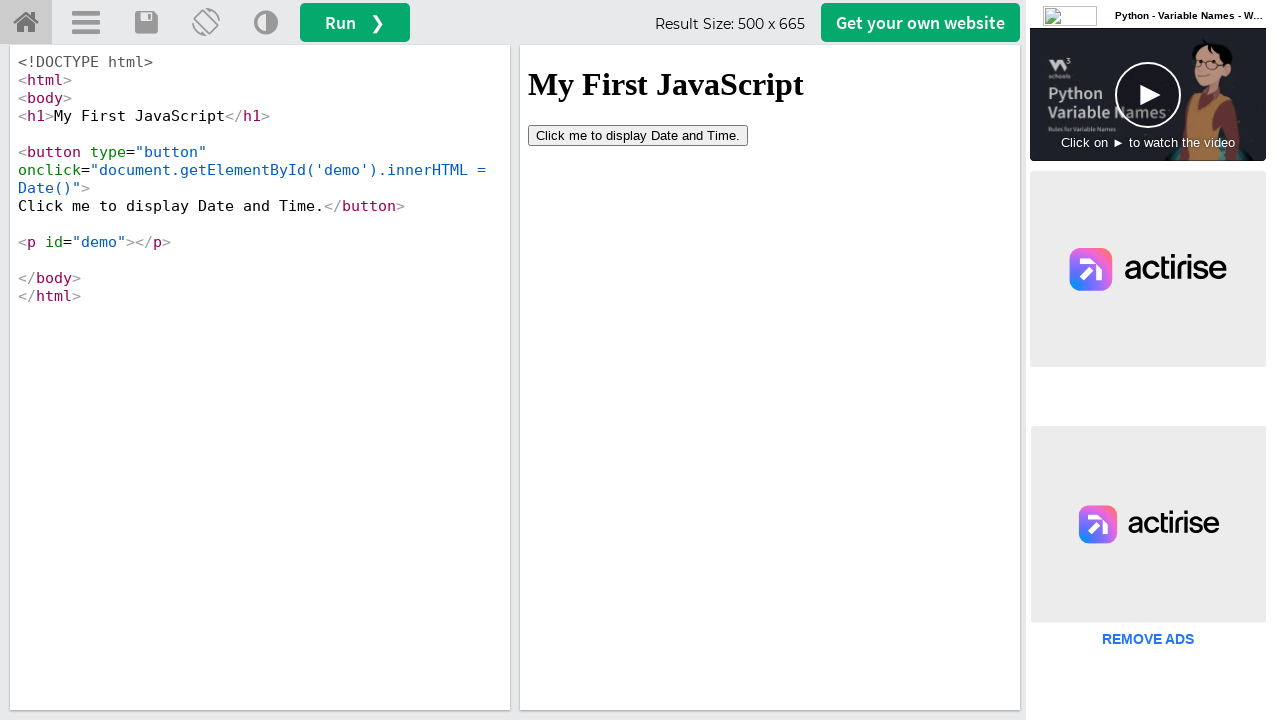

Switched to iframe named 'iframeResult'
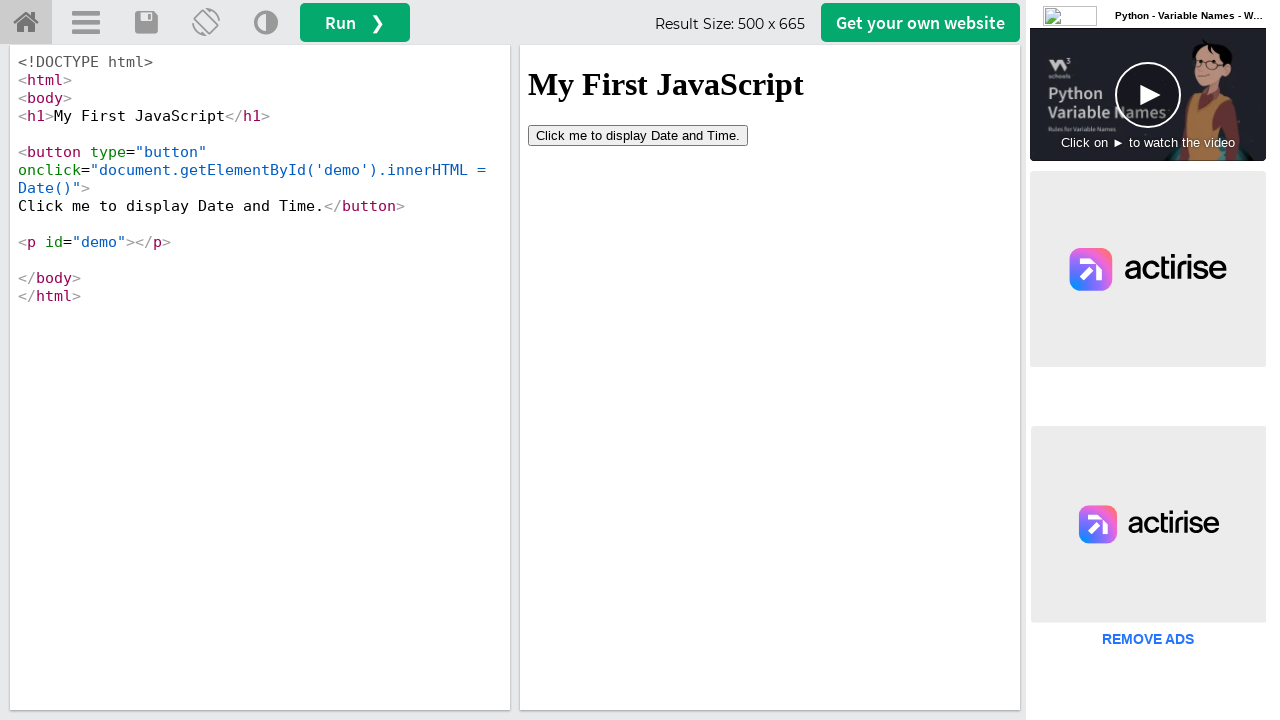

Clicked button inside the iframe at (638, 135) on button[type='button']
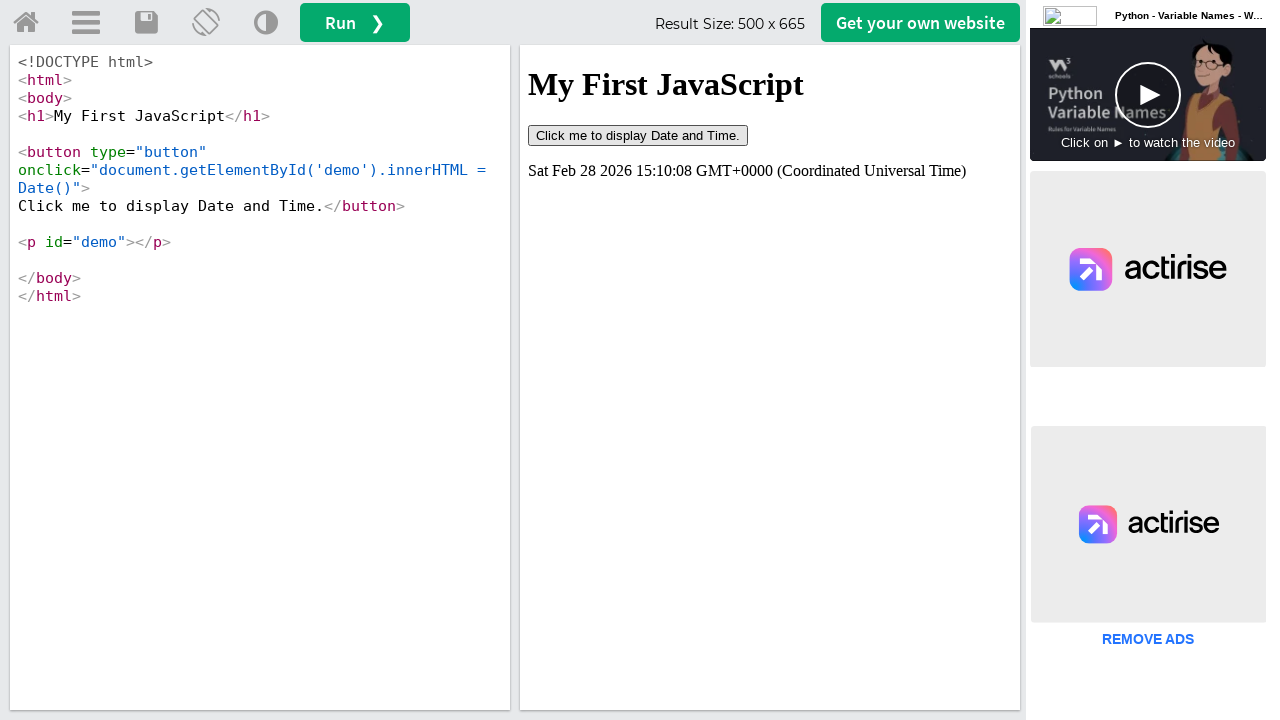

Clicked 'Change Theme' link on main page at (266, 23) on (//a[@title='Change Theme'])[1]
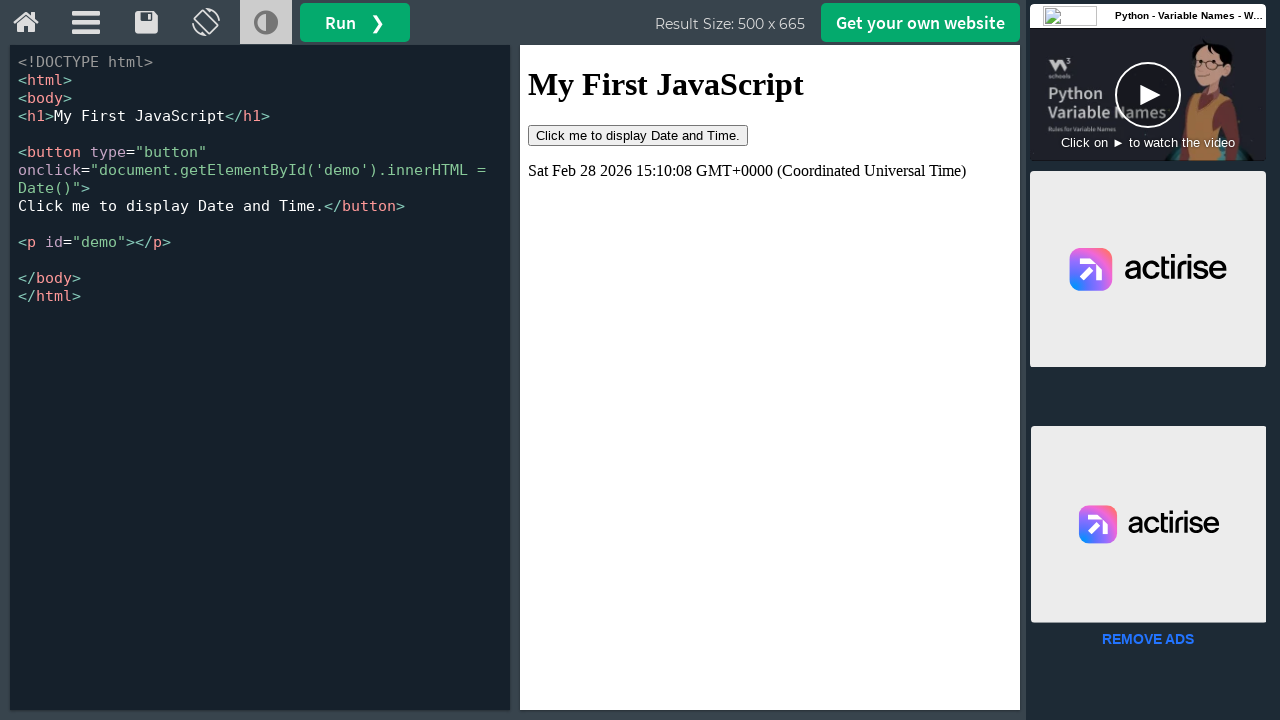

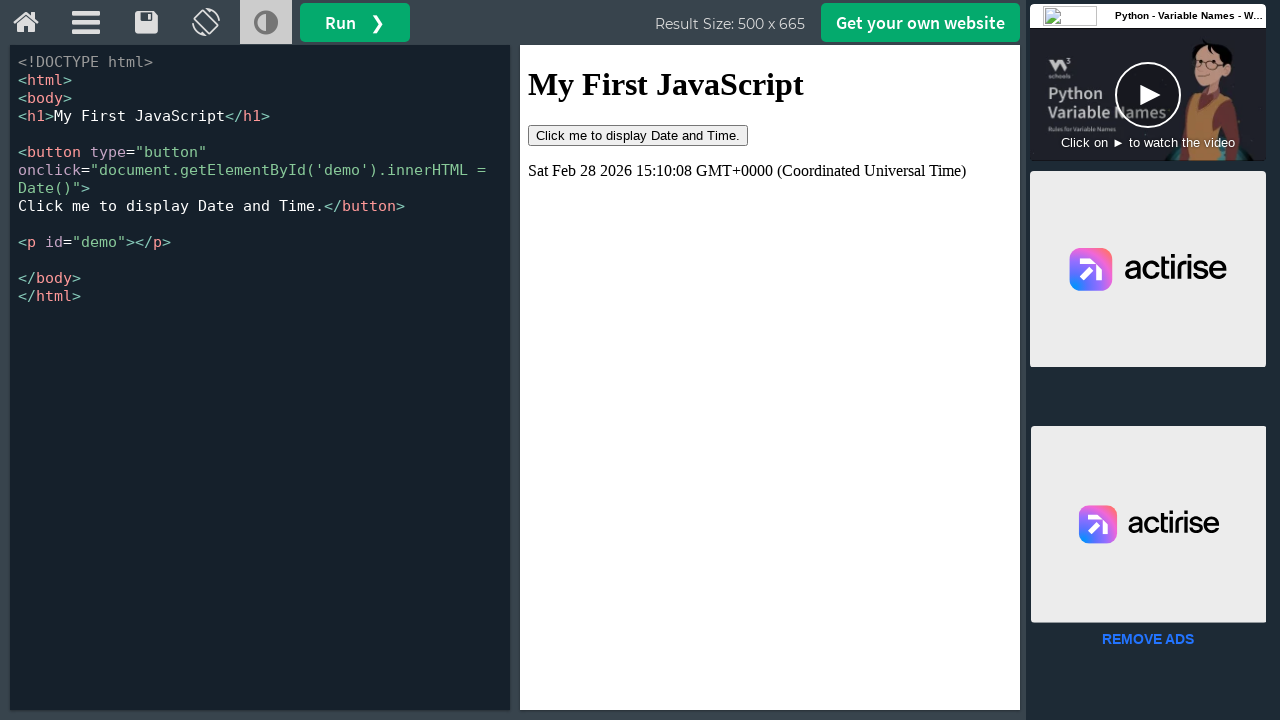